Tests non-searchable dynamic dropdown by clicking to open and selecting an option by text content

Starting URL: https://demo.automationtesting.in/Register.html

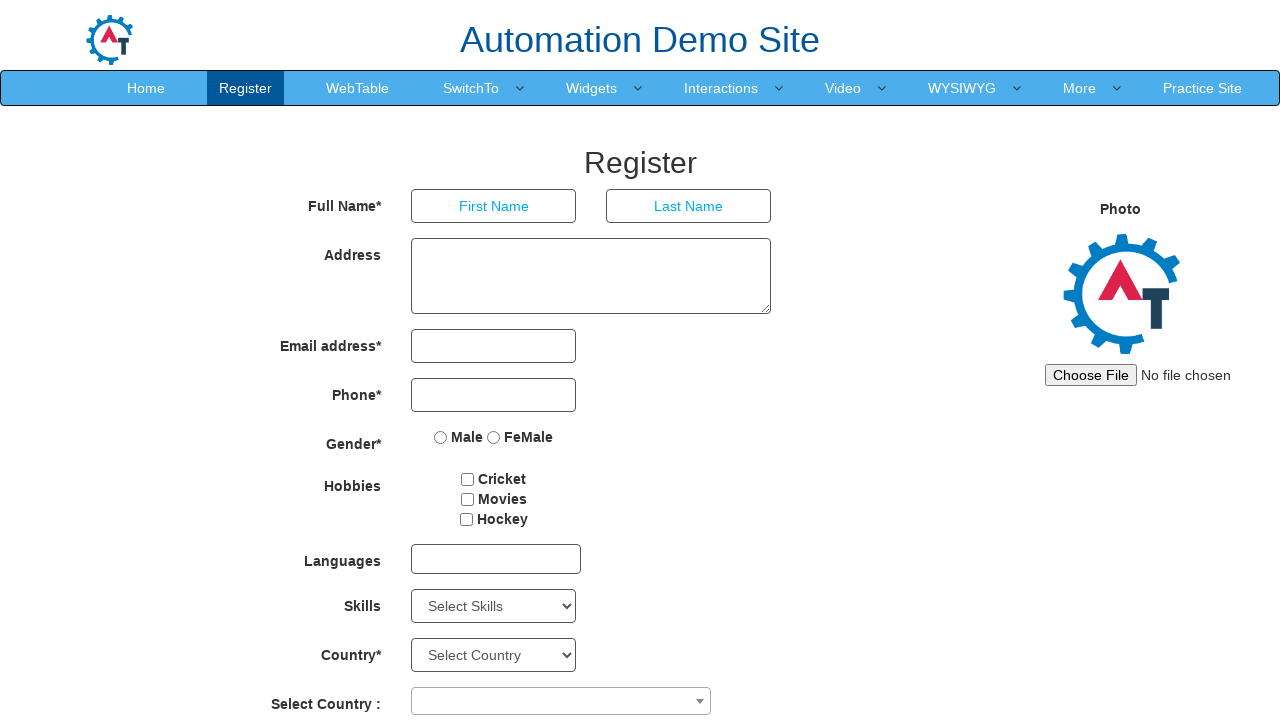

Navigated to registration page
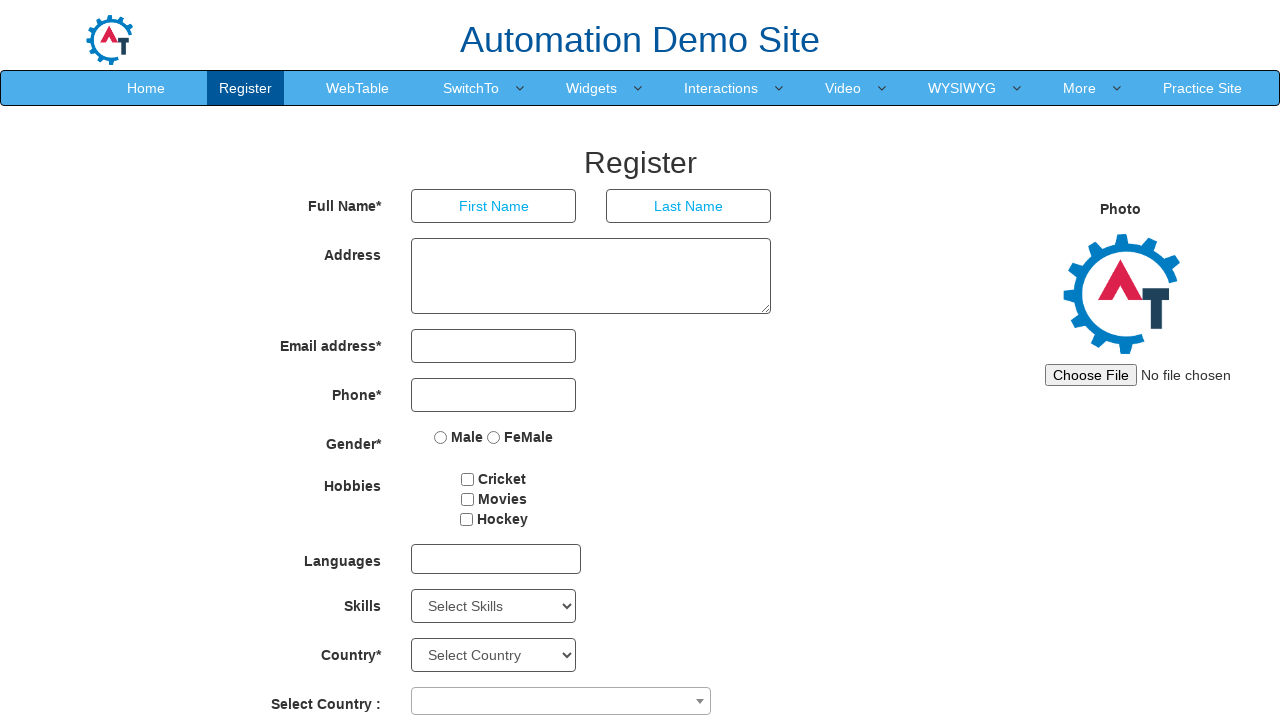

Clicked on dropdown combobox to open non-searchable dynamic dropdown at (561, 701) on span[role="combobox"]
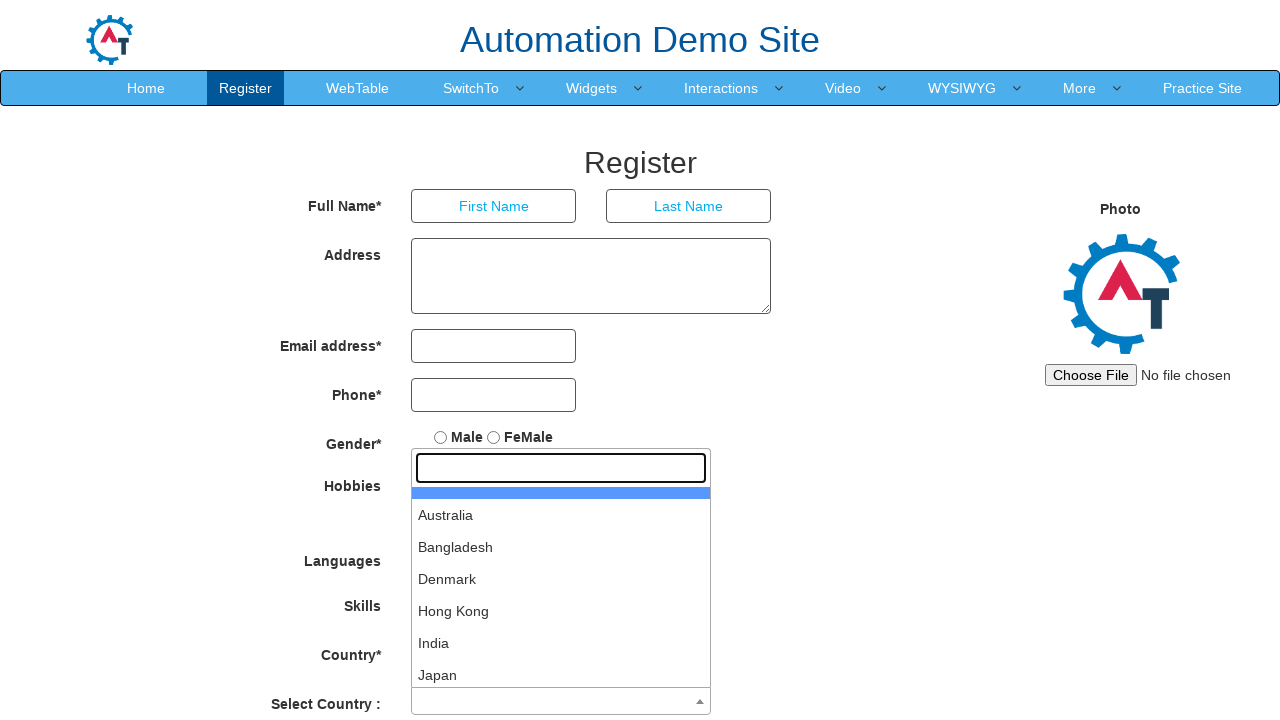

Selected 'India' from dropdown options at (561, 643) on #select2-country-results li >> internal:has-text="India"i
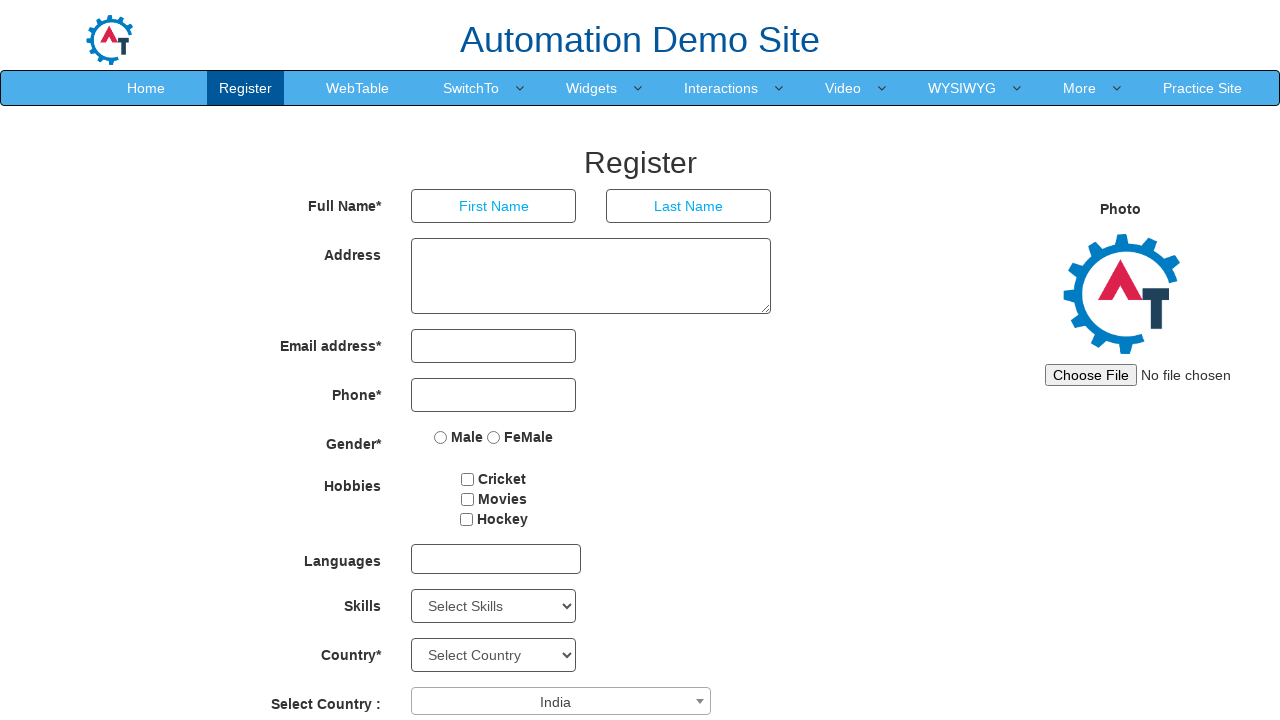

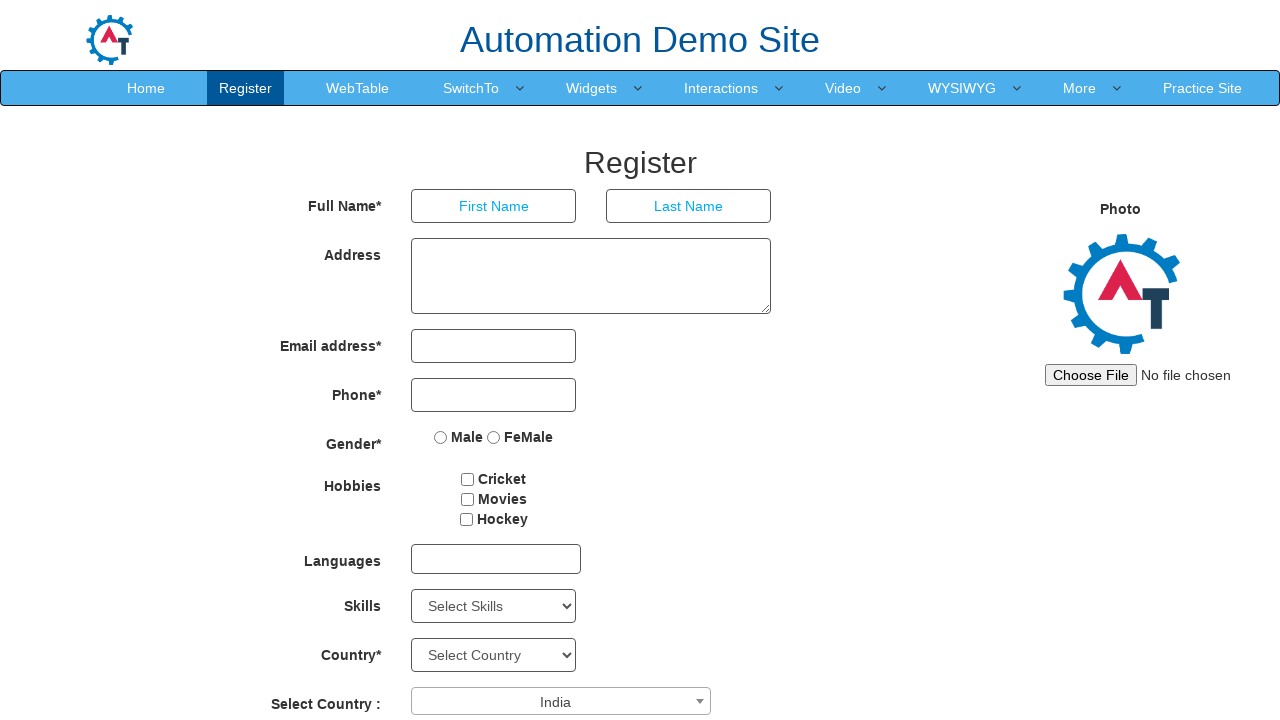